Solves a math problem by extracting a value from an element attribute, calculating the result, and submitting a form with robot verification checkboxes

Starting URL: http://suninjuly.github.io/get_attribute.html

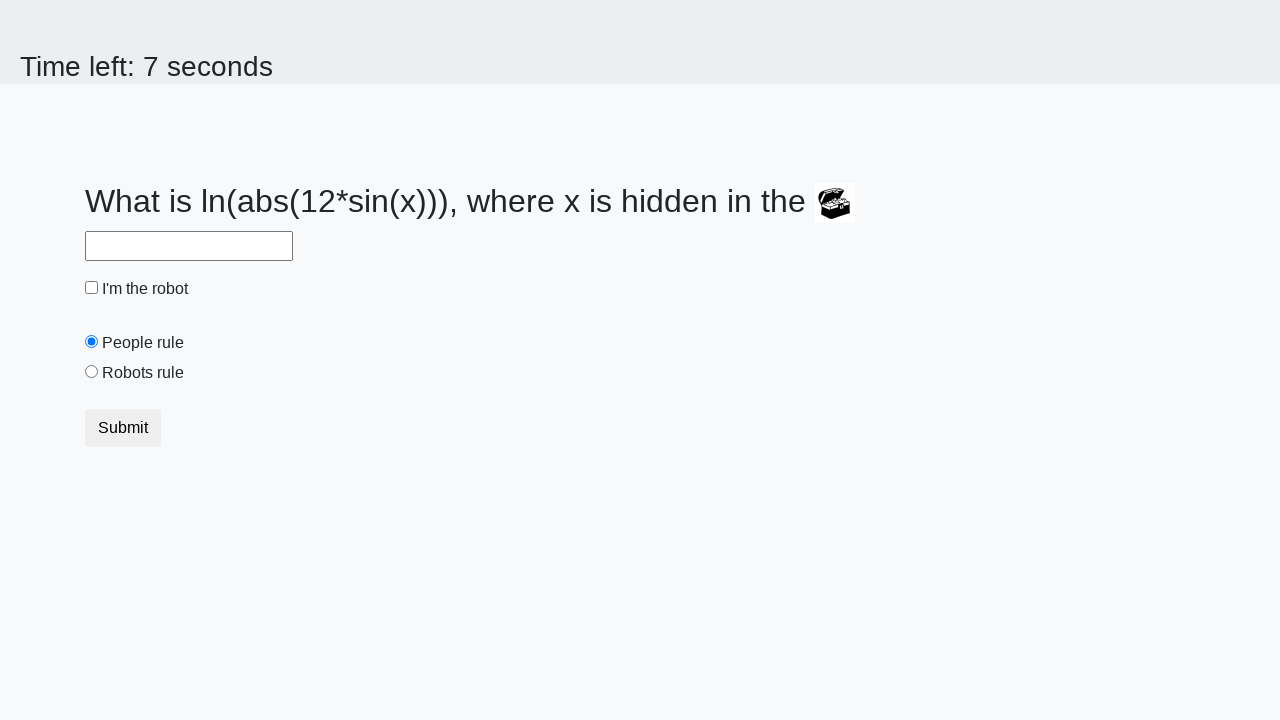

Retrieved x value from treasure chest element's valuex attribute
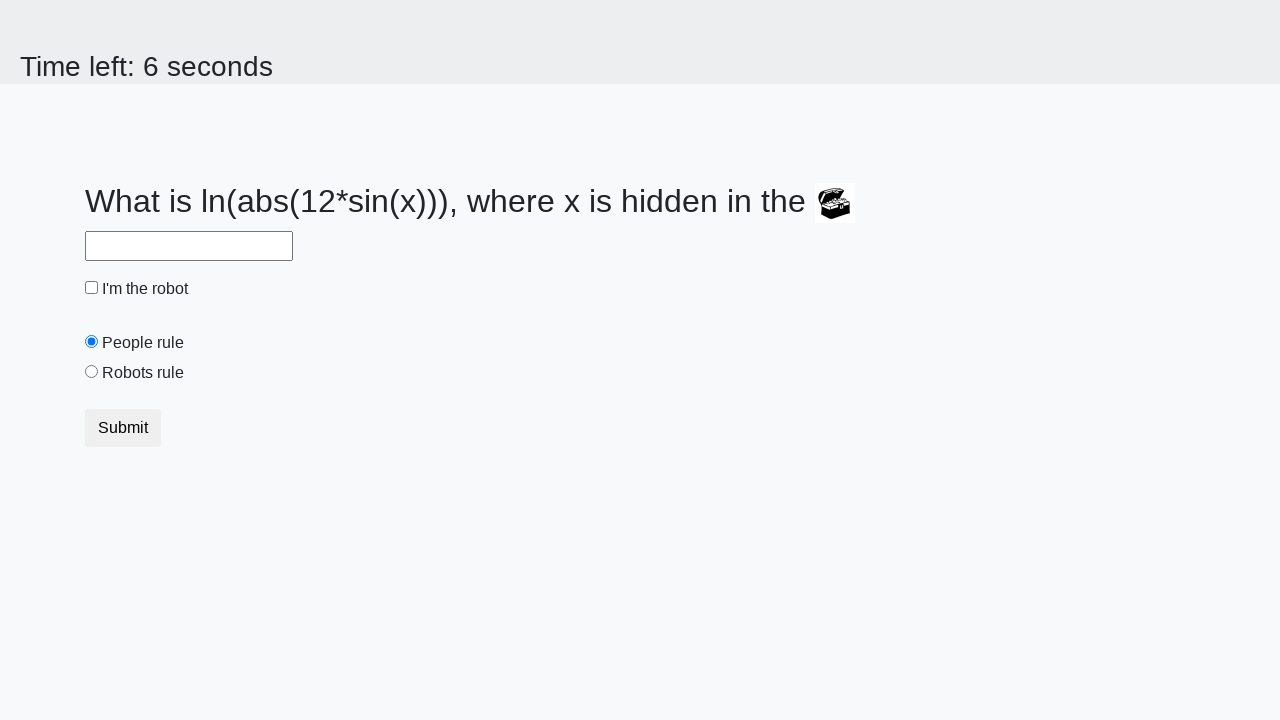

Calculated y value using math formula: log(abs(12*sin(x)))
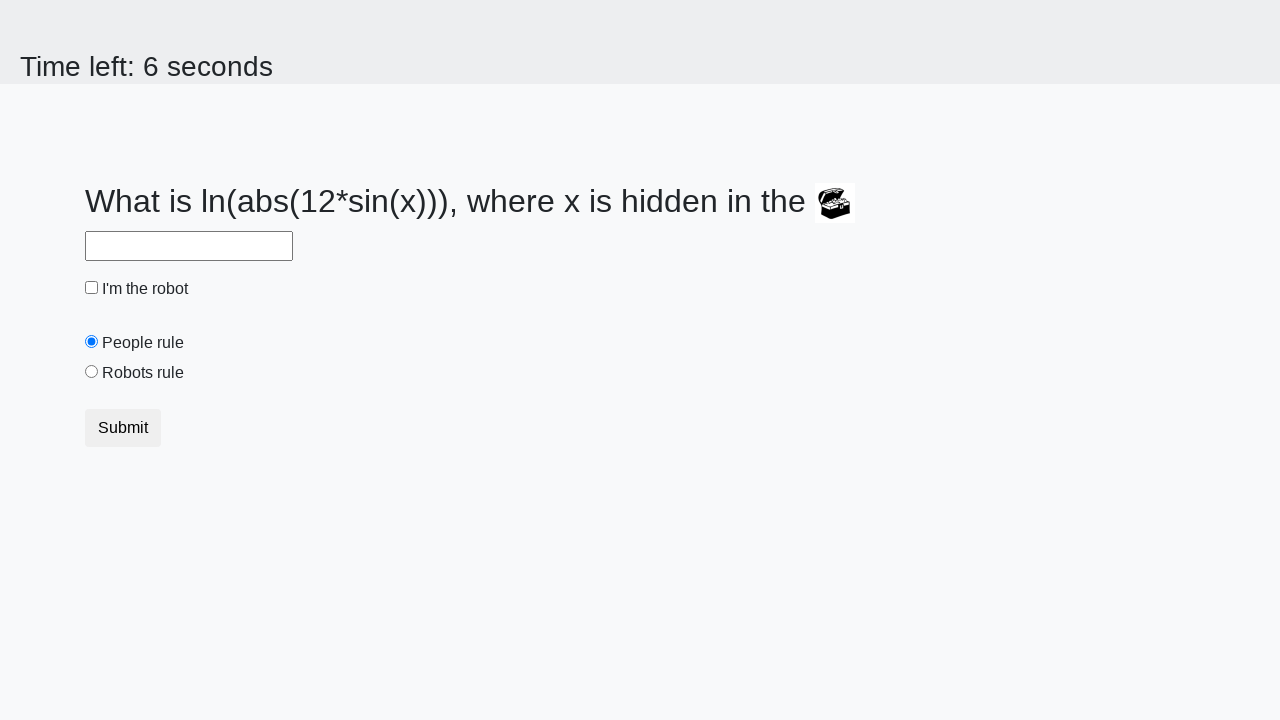

Filled answer field with calculated value on #answer
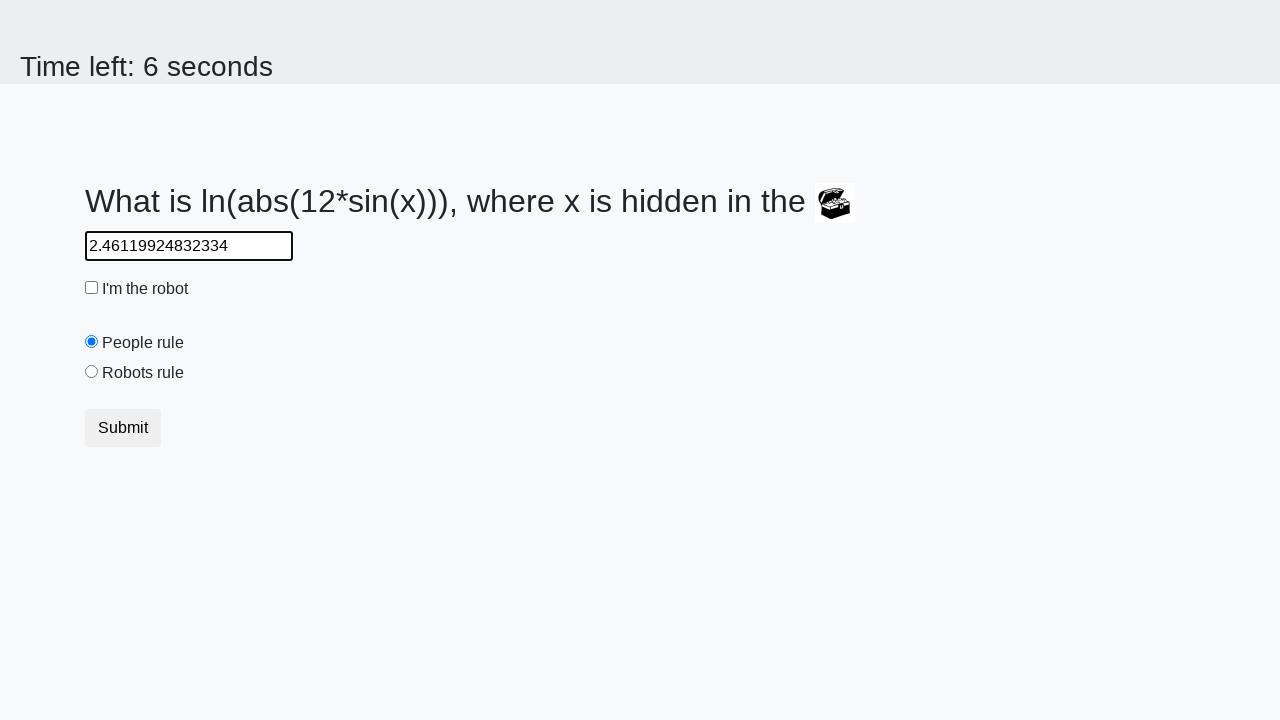

Checked the robot verification checkbox at (92, 288) on #robotCheckbox
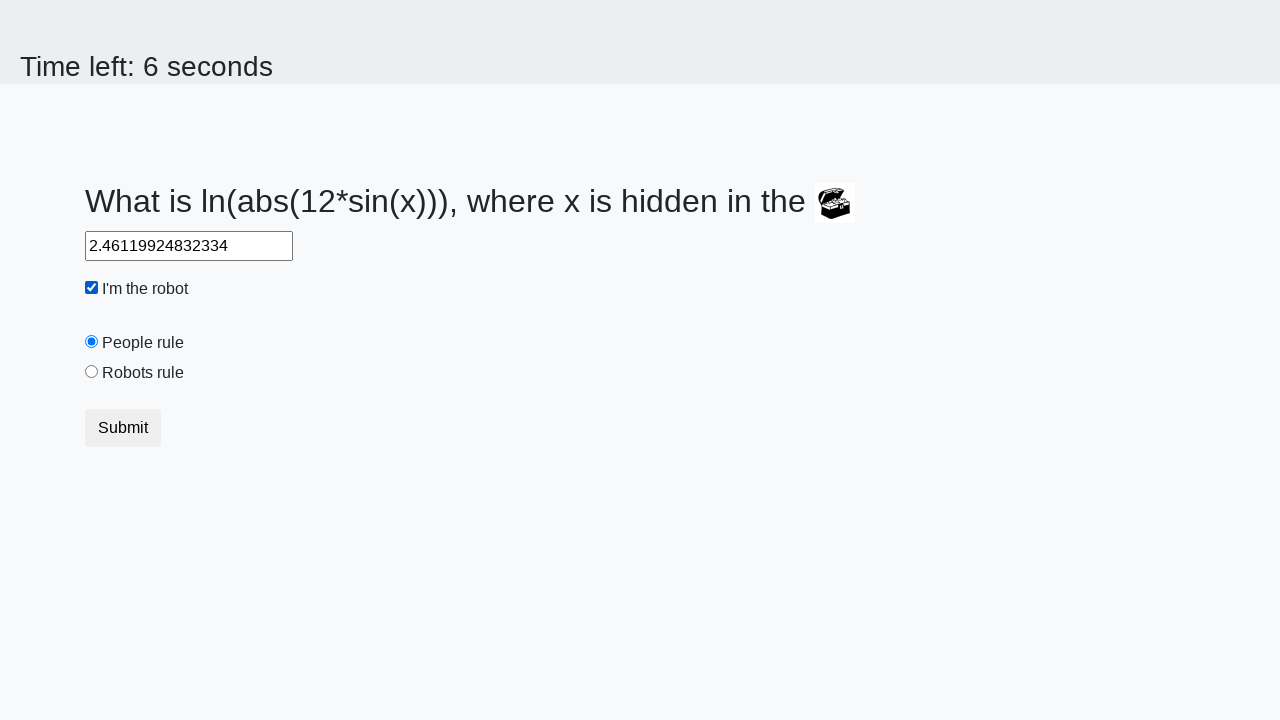

Selected the 'robots rule' radio button at (92, 372) on #robotsRule
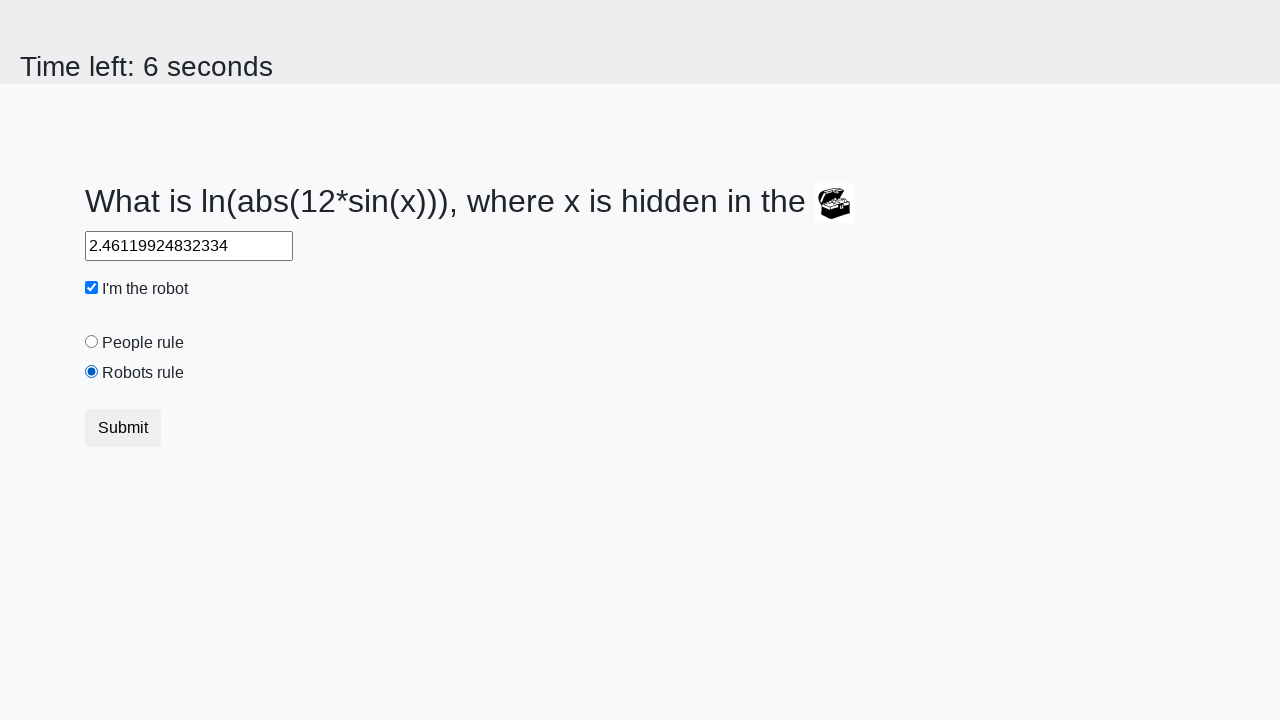

Clicked submit button to submit the form at (123, 428) on [type='submit']
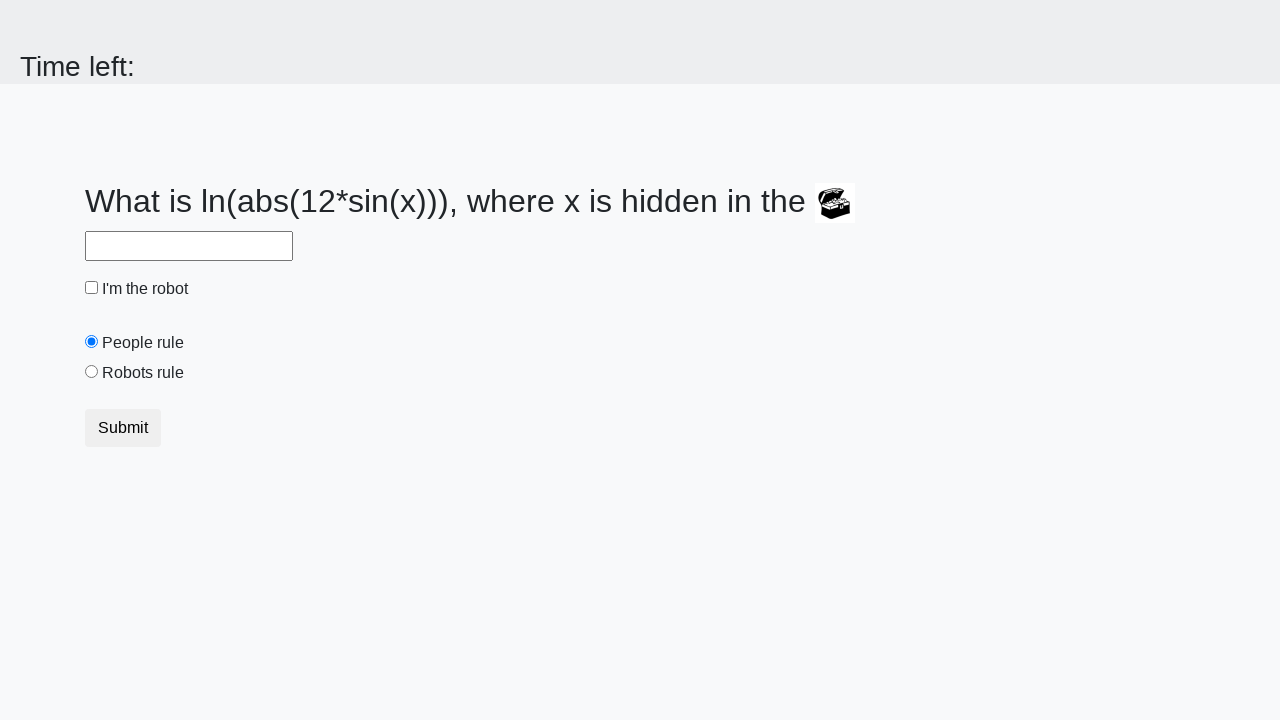

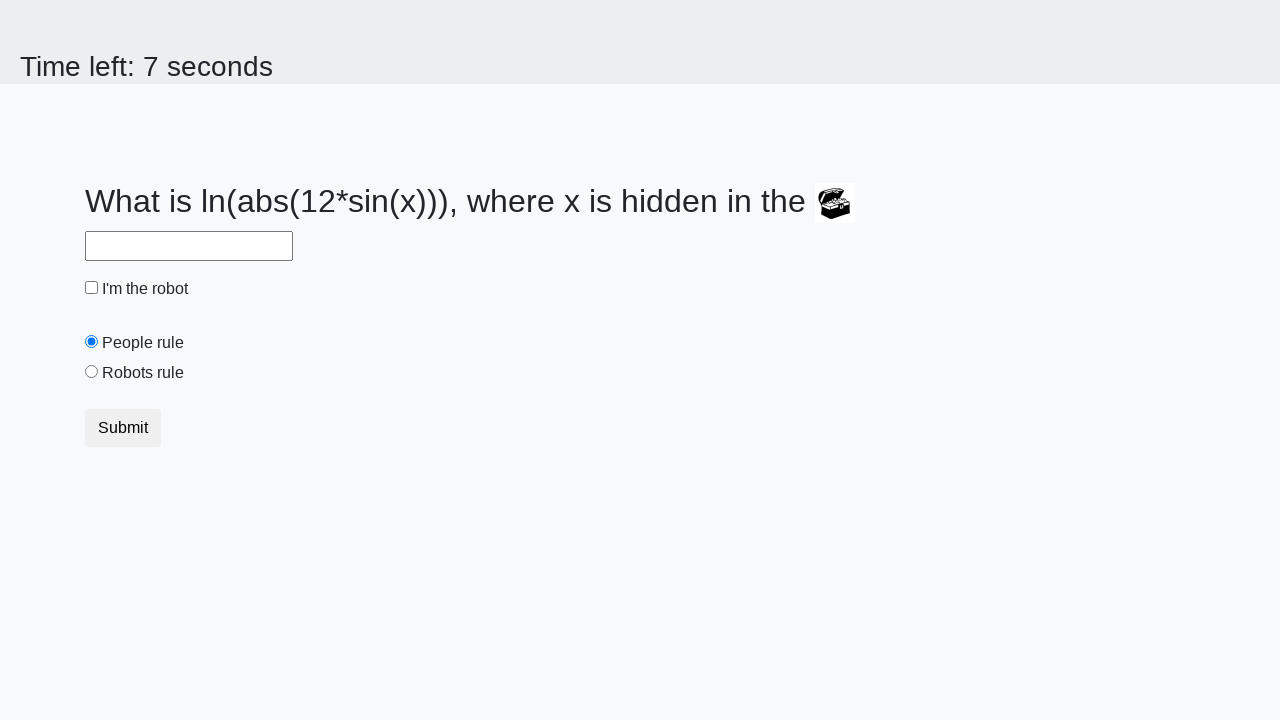